Tests the search functionality on a scholar search website by entering an author name and submitting the search form

Starting URL: https://scholar.ipeirotis.org/

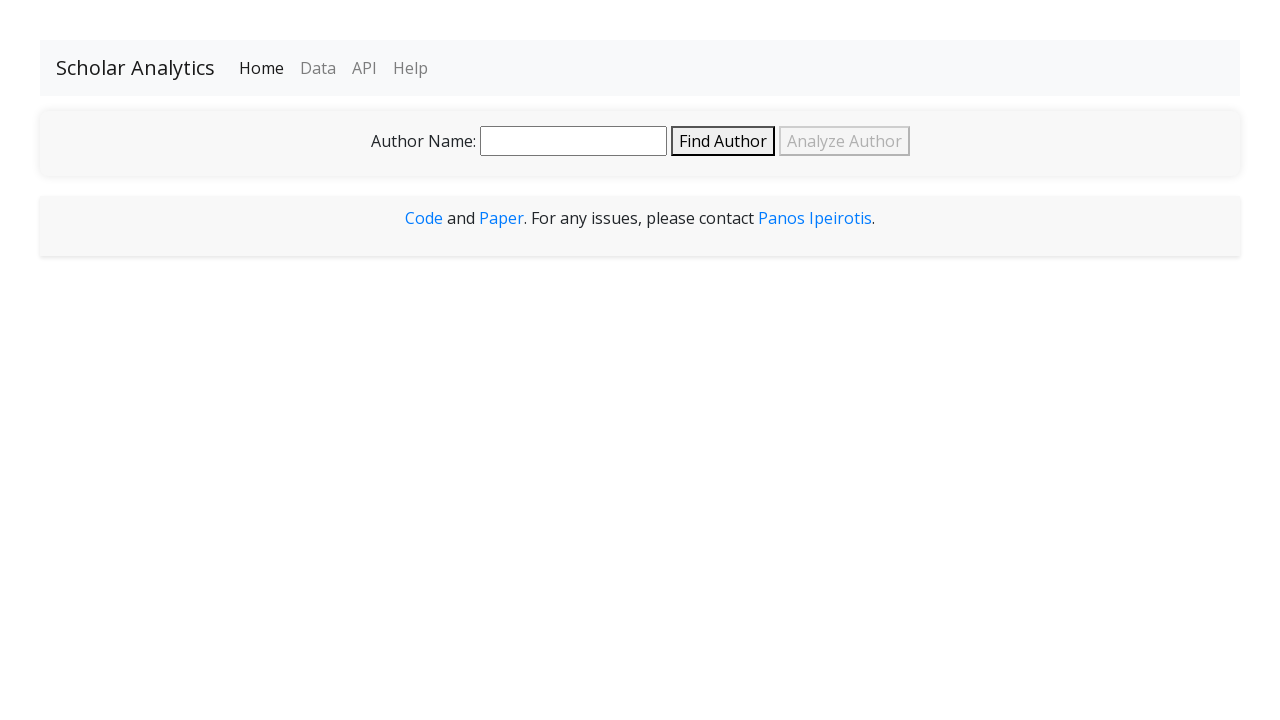

Filled author name search box with 'Juliana Freire' on input[name='author_name']
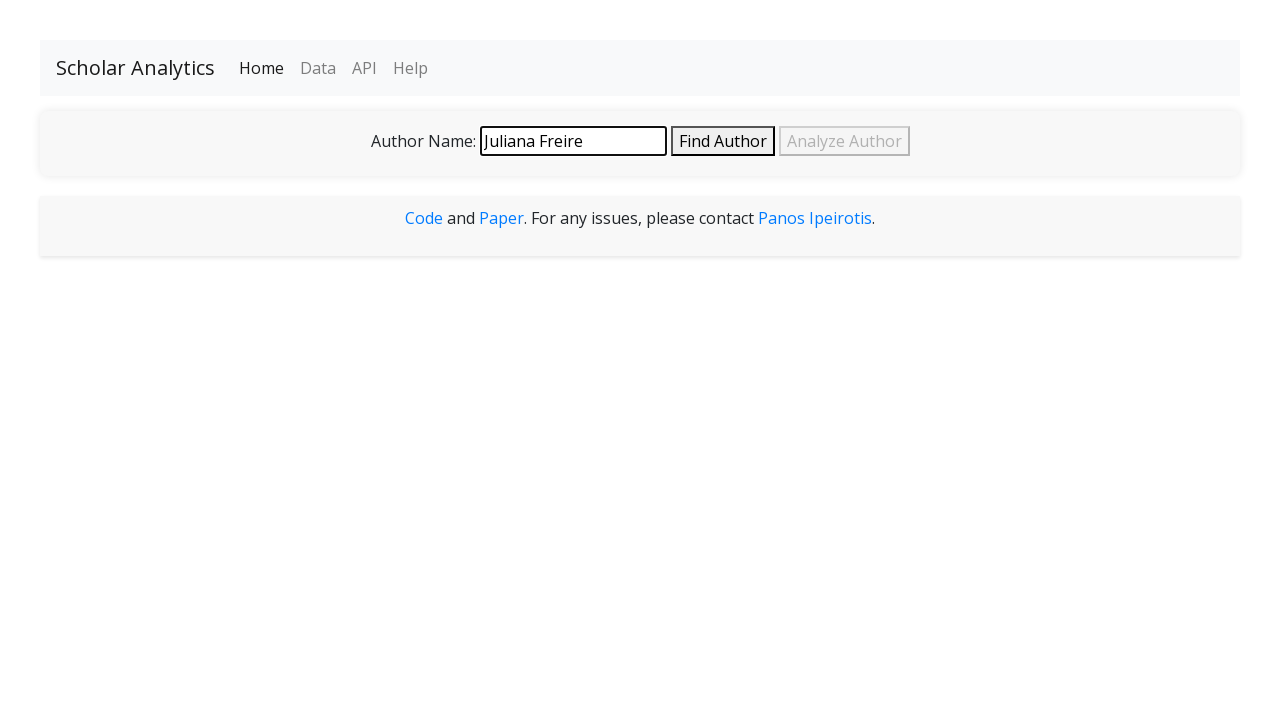

Pressed Enter to submit the search form on input[name='author_name']
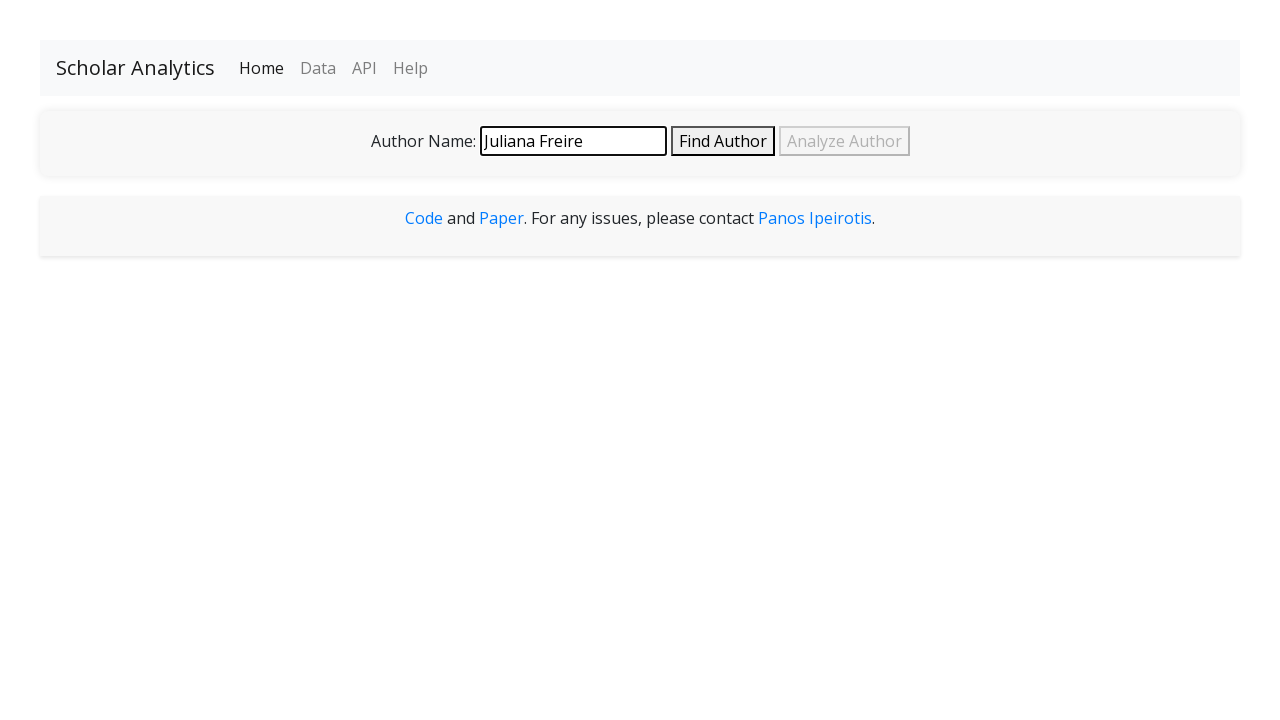

Waited for search results to load (networkidle)
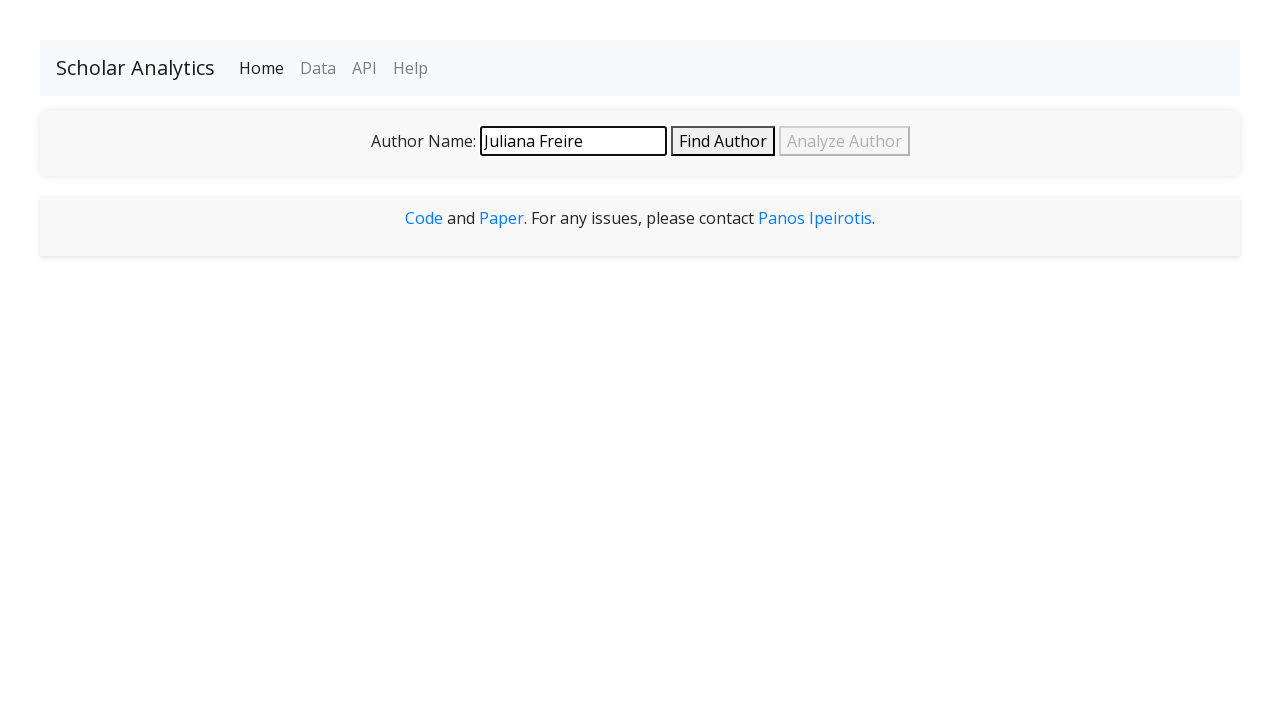

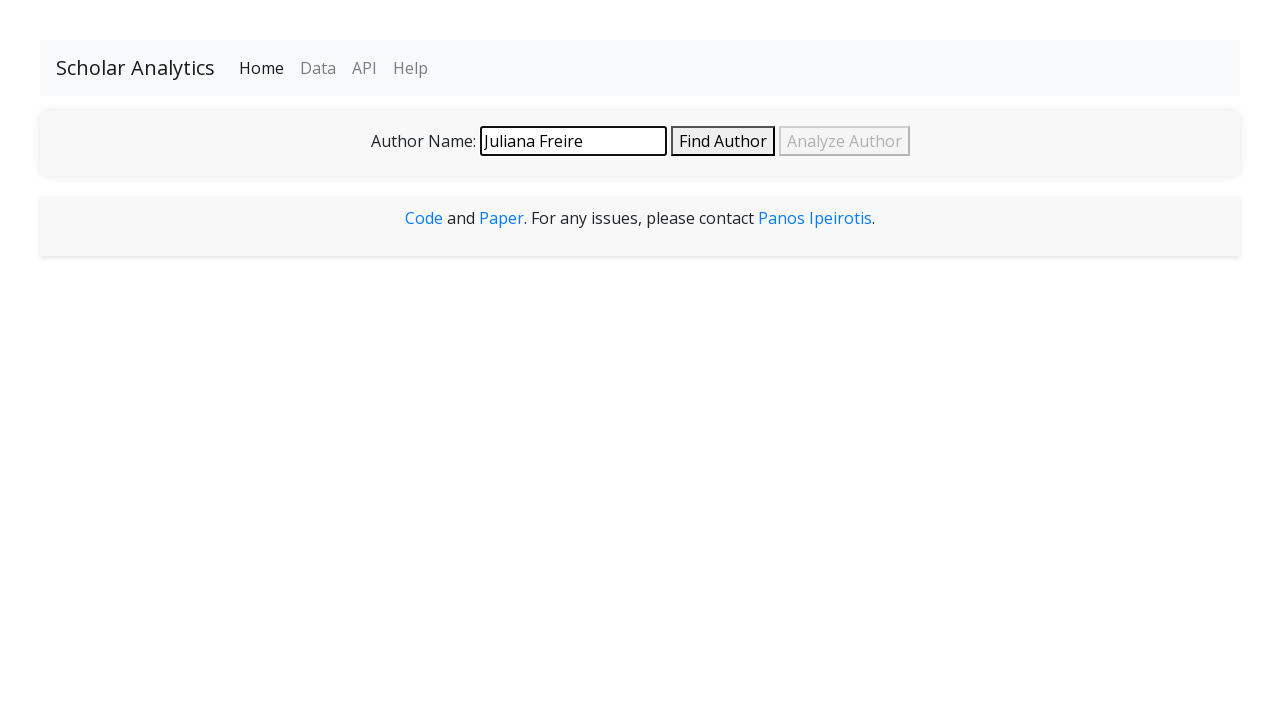